Tests hover functionality by hovering over an avatar and verifying that additional user information (figcaption) becomes visible after the hover action.

Starting URL: http://the-internet.herokuapp.com/hovers

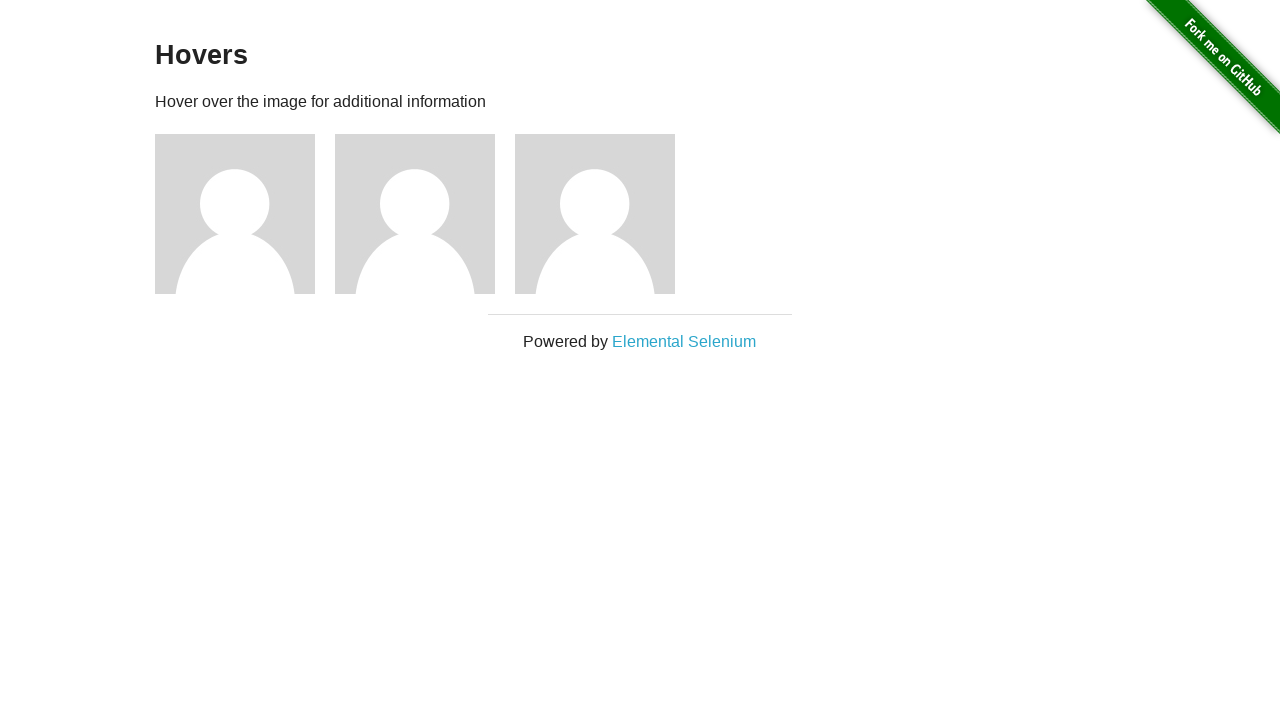

Navigated to hover test page
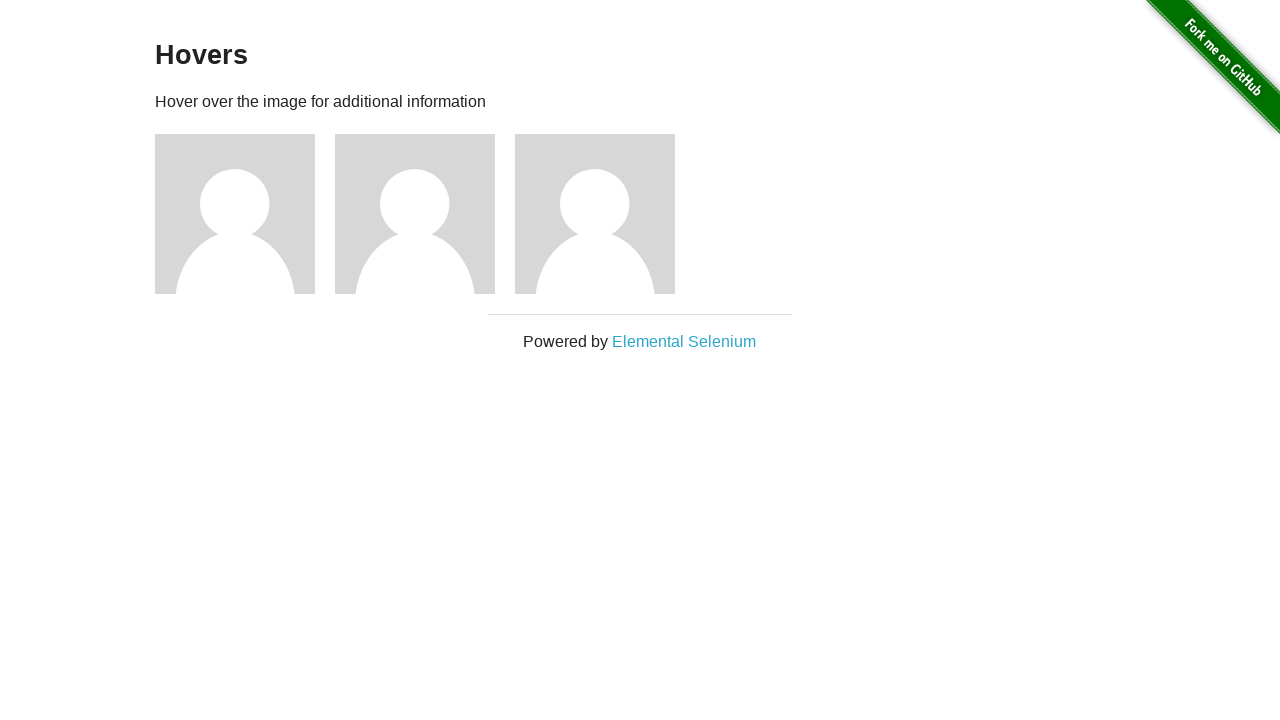

Located first avatar figure element
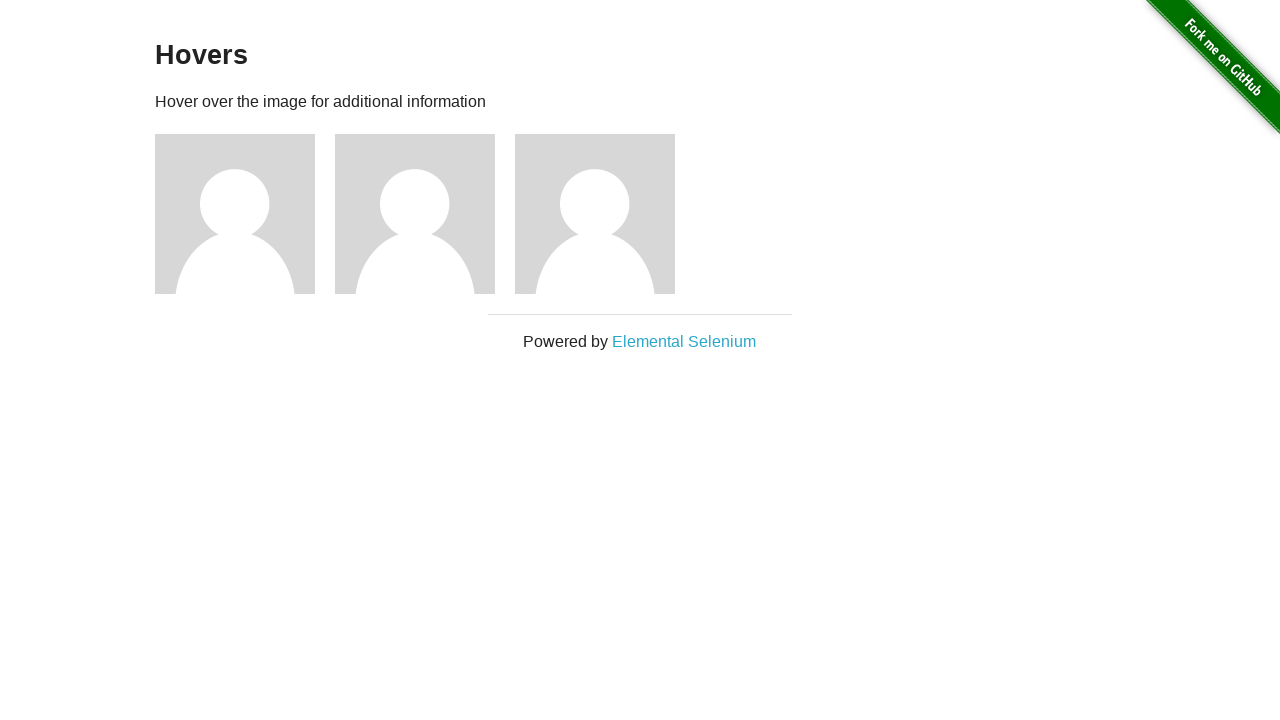

Hovered over avatar element at (245, 214) on .figure >> nth=0
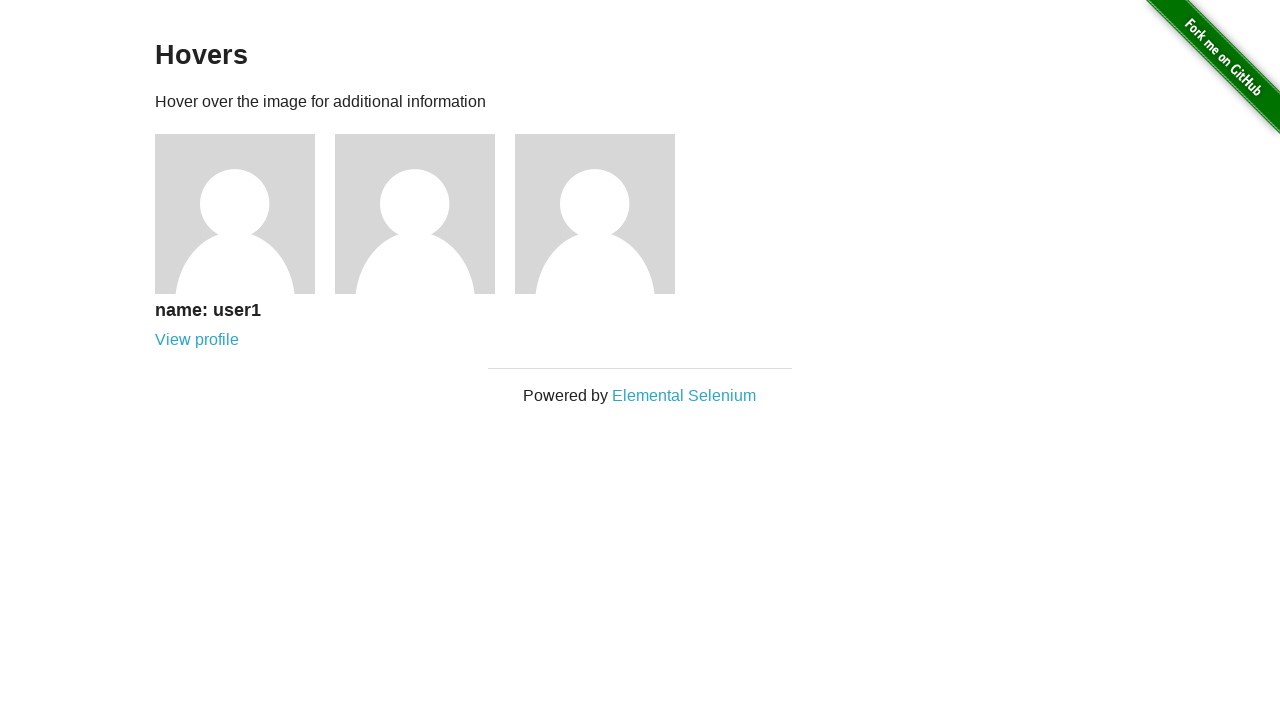

Waited for figcaption to appear in DOM
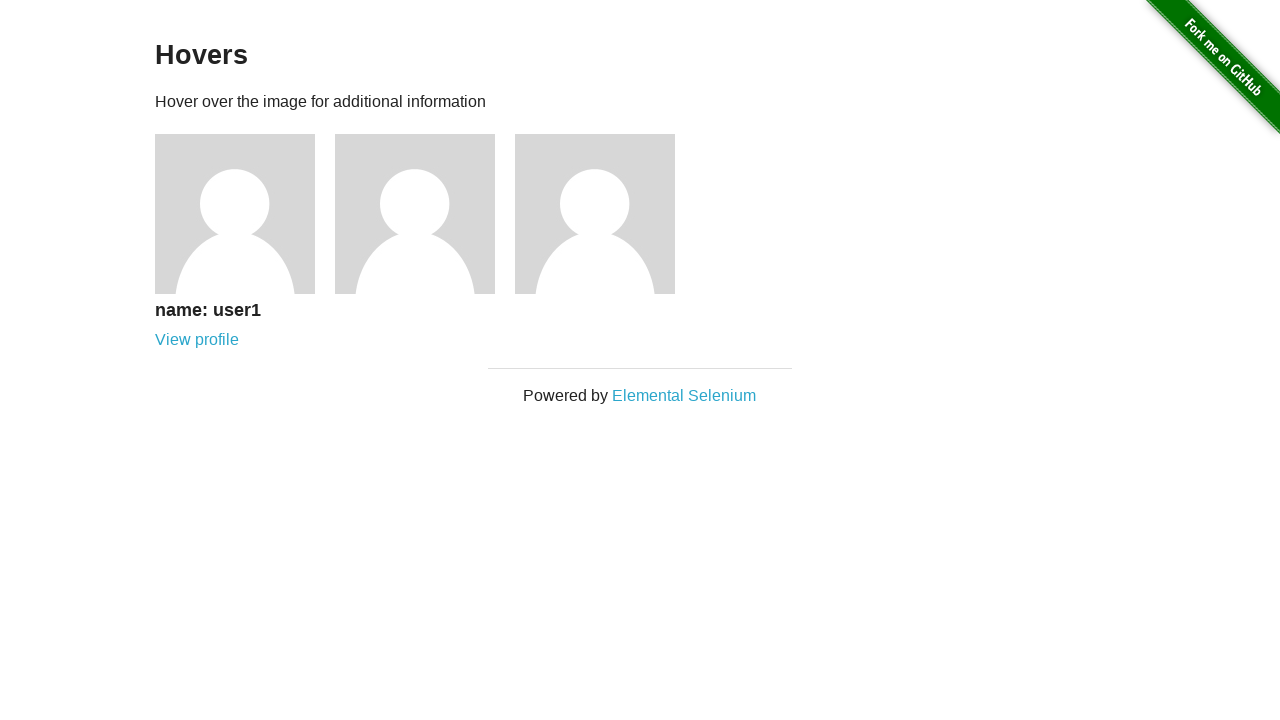

Located first figcaption element
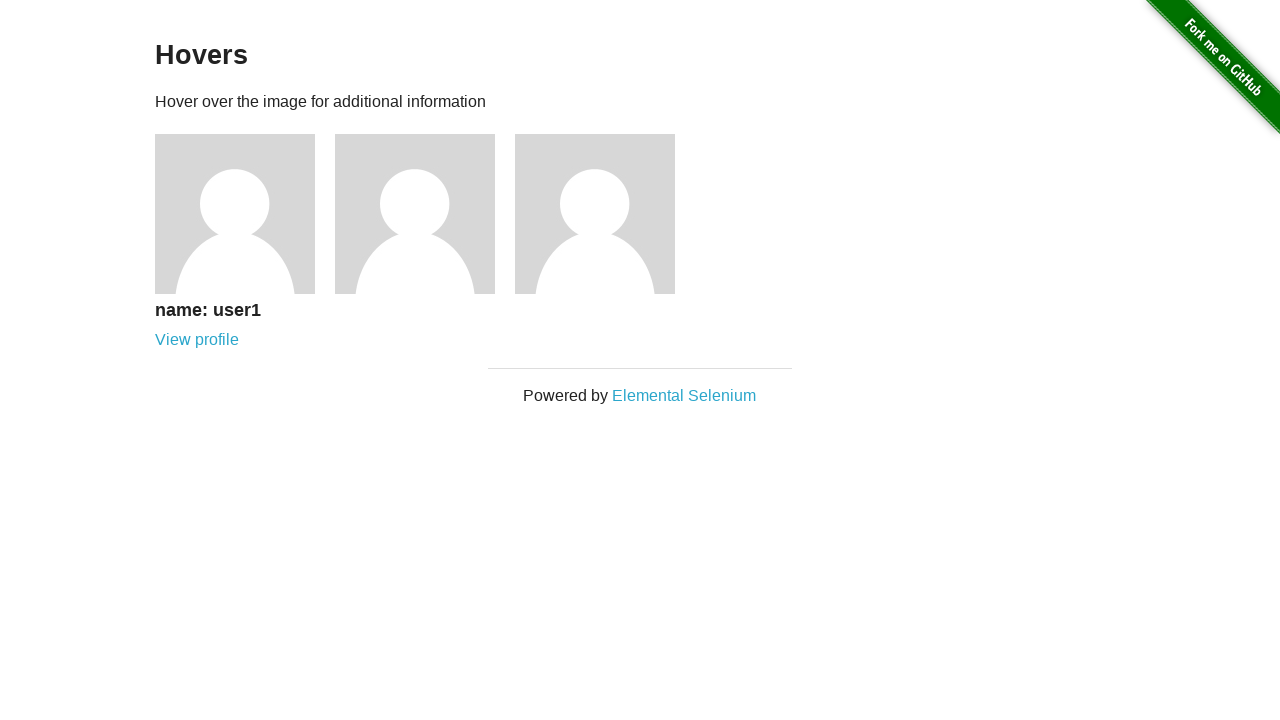

Asserted that figcaption is visible after hover
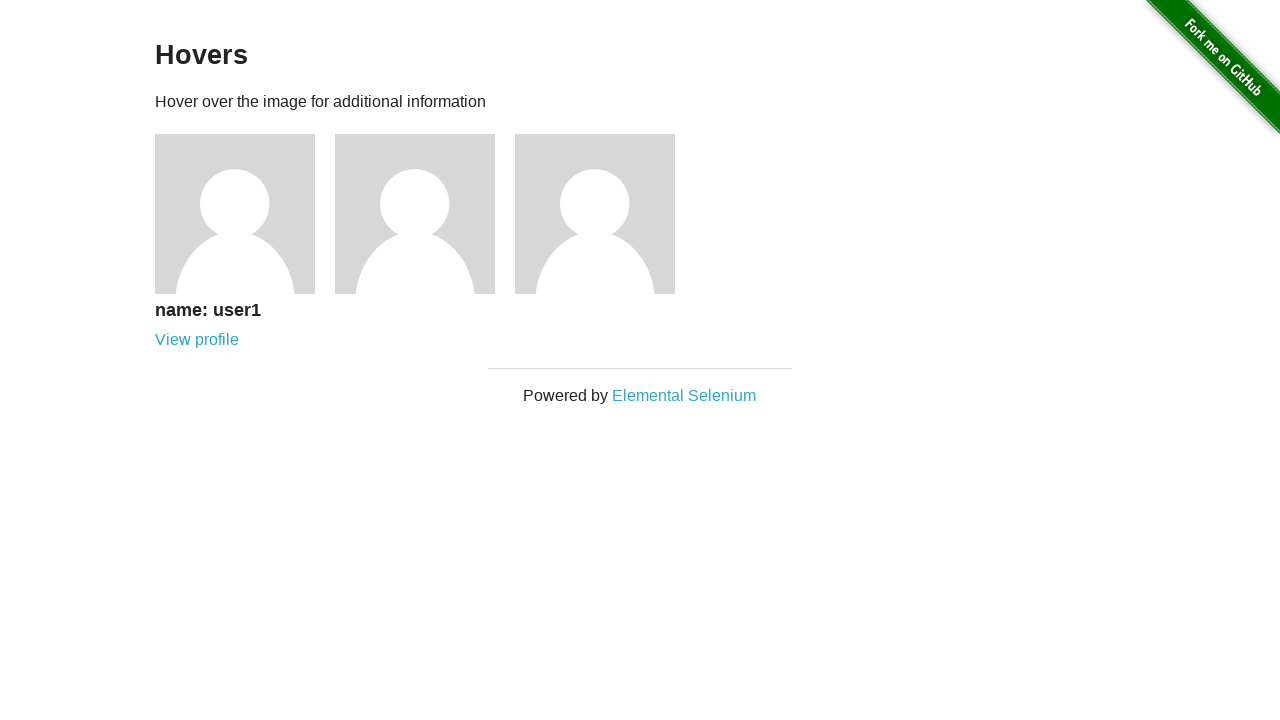

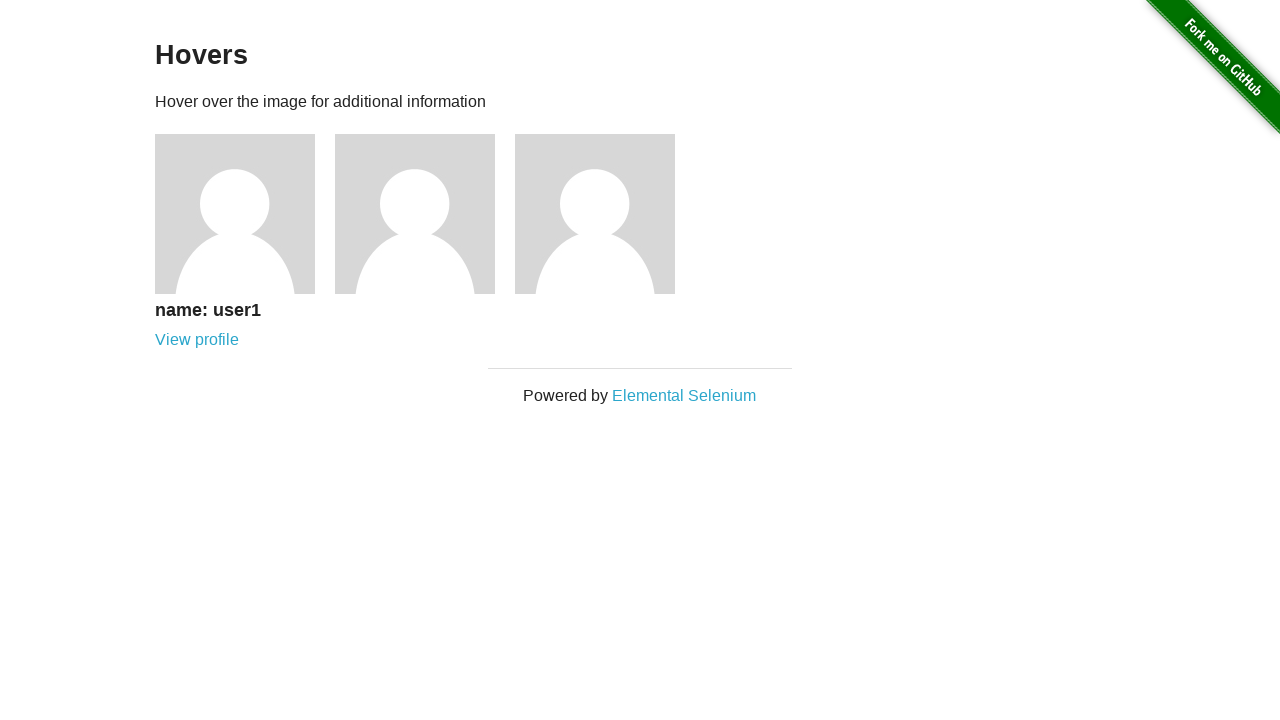